Tests window handling functionality by opening a new window, switching between parent and child windows, and performing actions in each window

Starting URL: https://demo.automationtesting.in/Windows.html

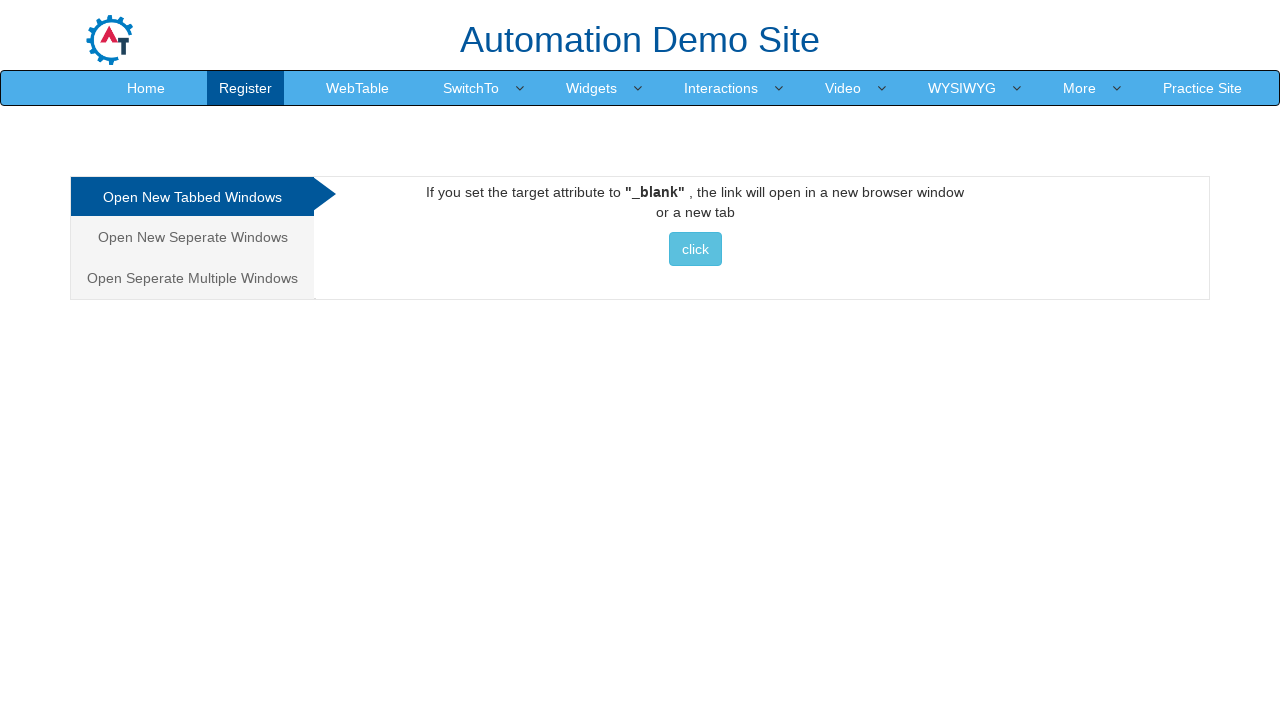

Clicked link to open new window (selenium.dev) at (695, 249) on a[href='http://www.selenium.dev']
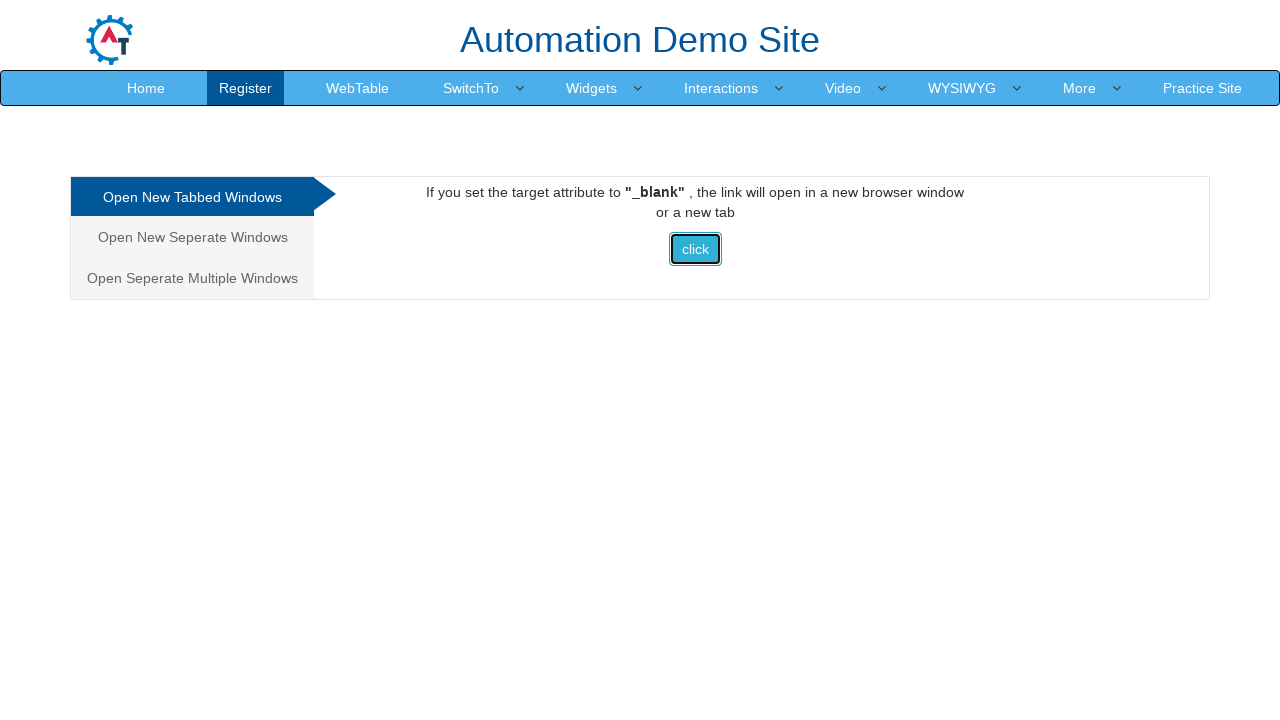

New window opened and captured
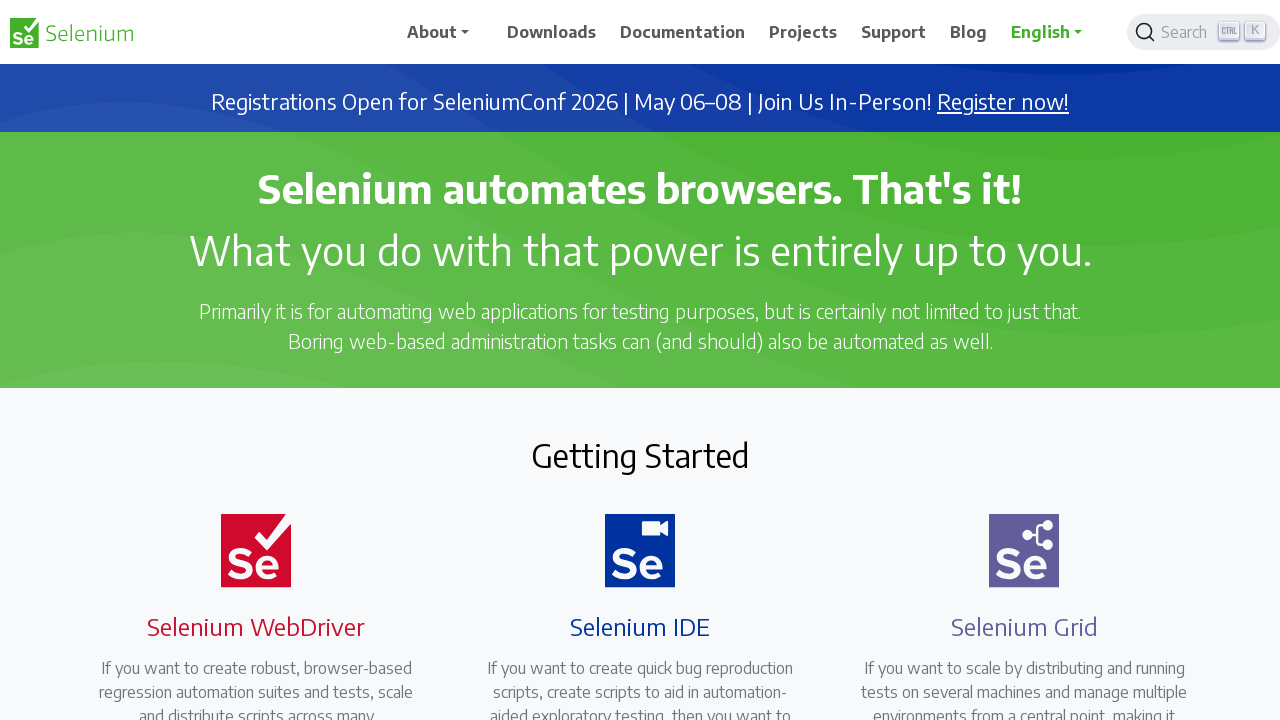

Clicked Downloads in new window at (552, 32) on span:text('Downloads')
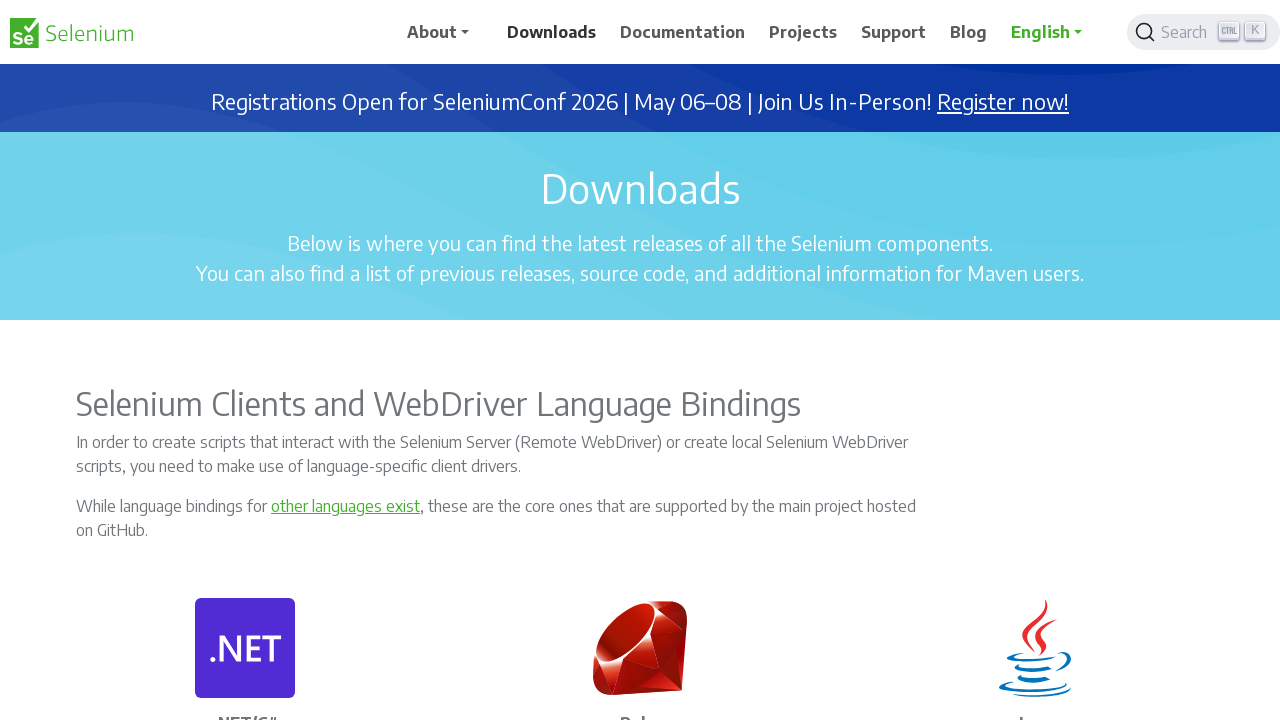

Switched back to parent window and clicked 'Open New Separate Windows' at (192, 237) on a:text('Open New Seperate Windows')
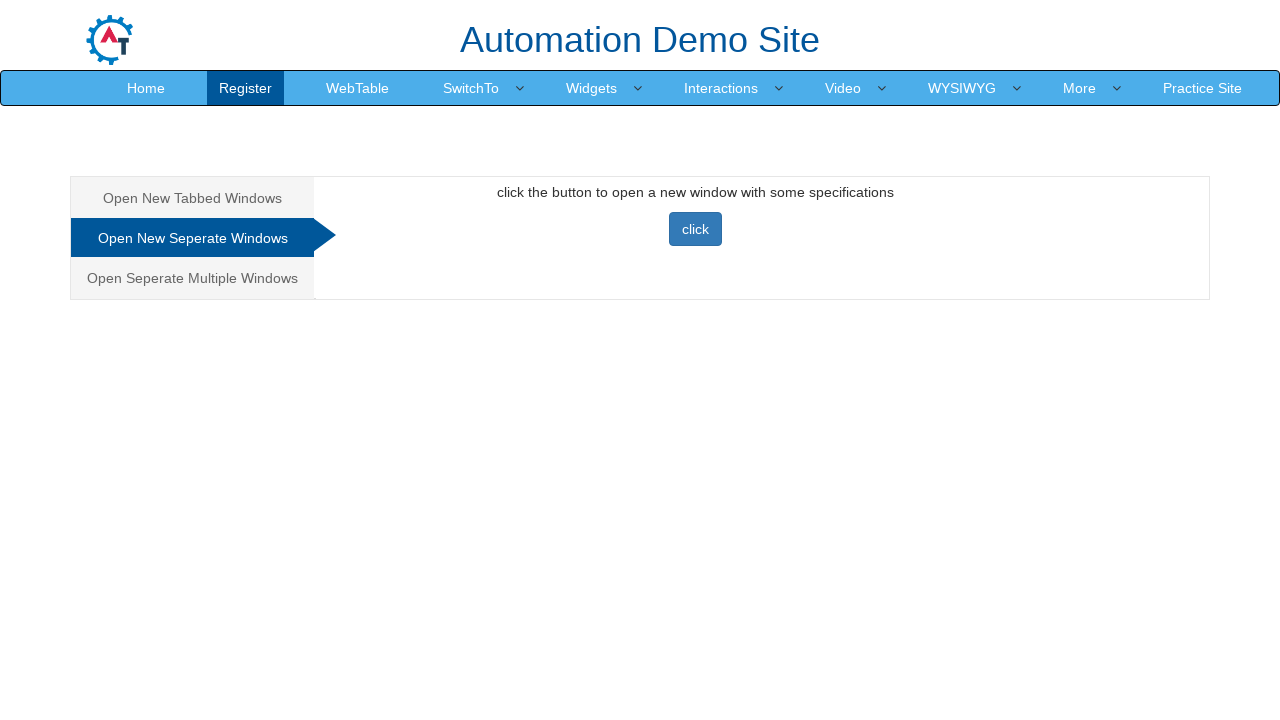

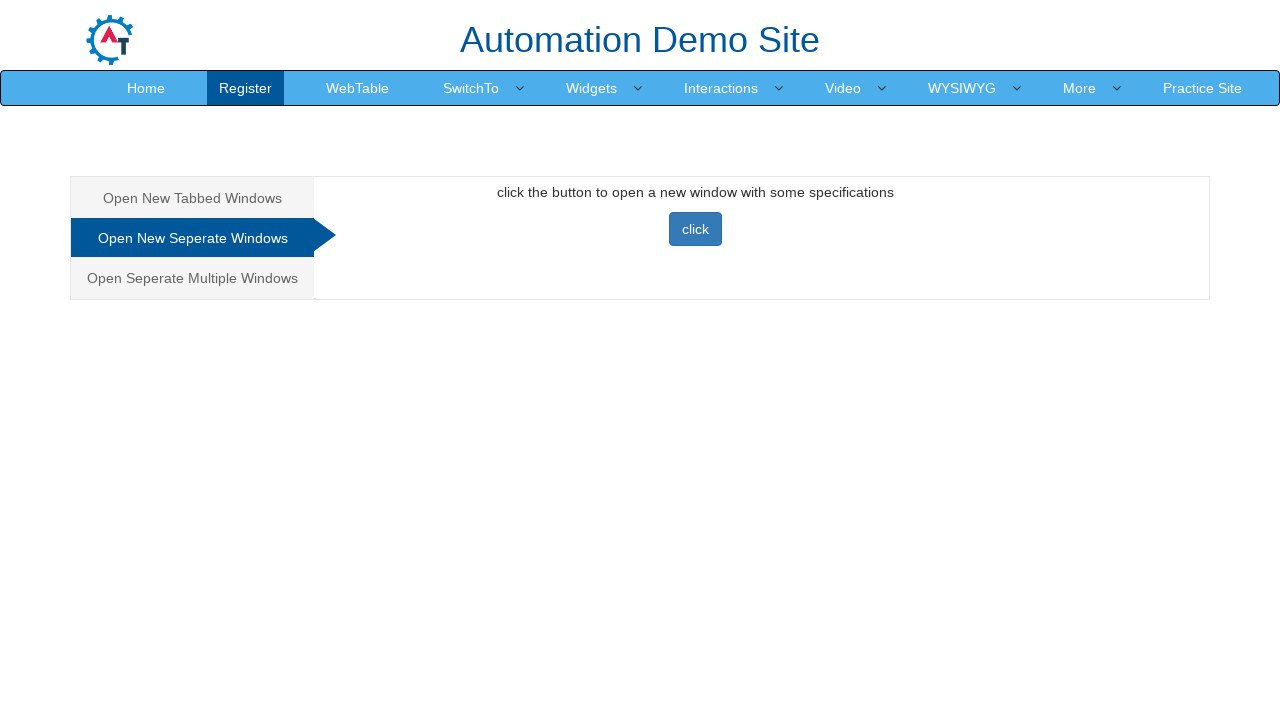